Tests clicking the famous cities button and verifies quiz content appears

Starting URL: https://neuronpedia.org/gemma-scope#analyze

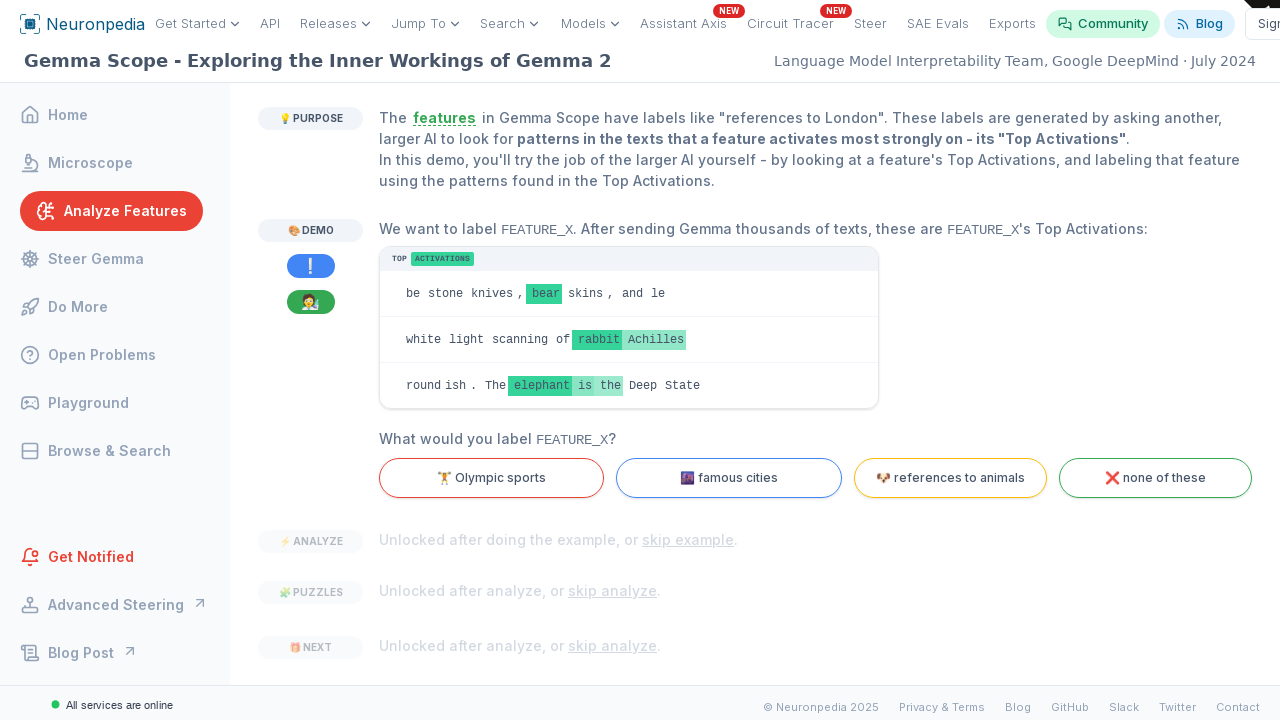

Clicked the famous cities button at (729, 478) on internal:text="famous cities"i
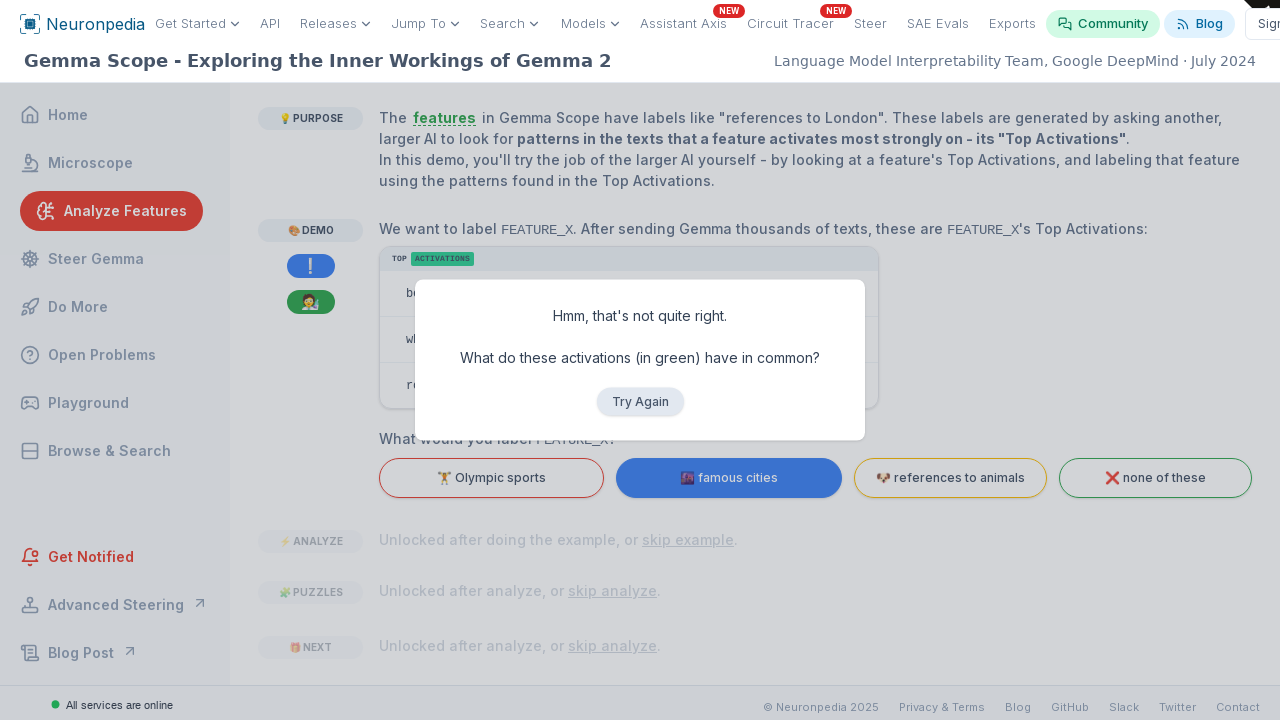

Quiz question appeared verifying famous cities quiz content loaded
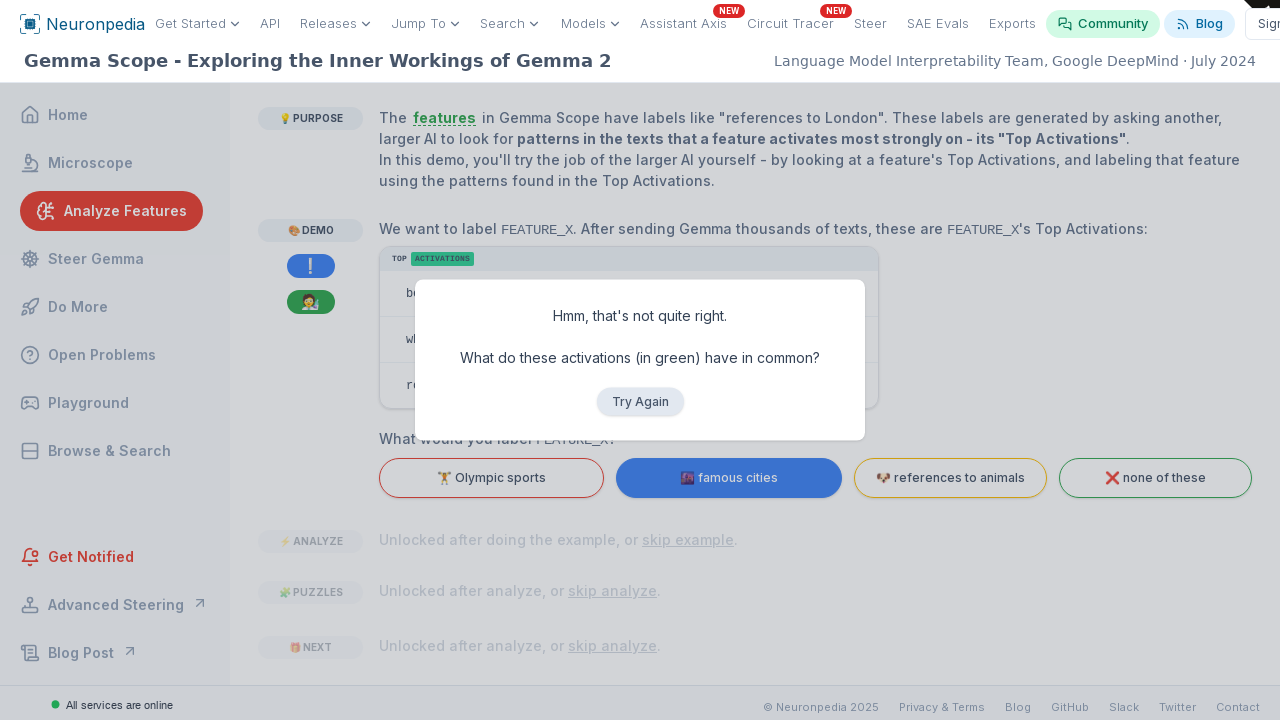

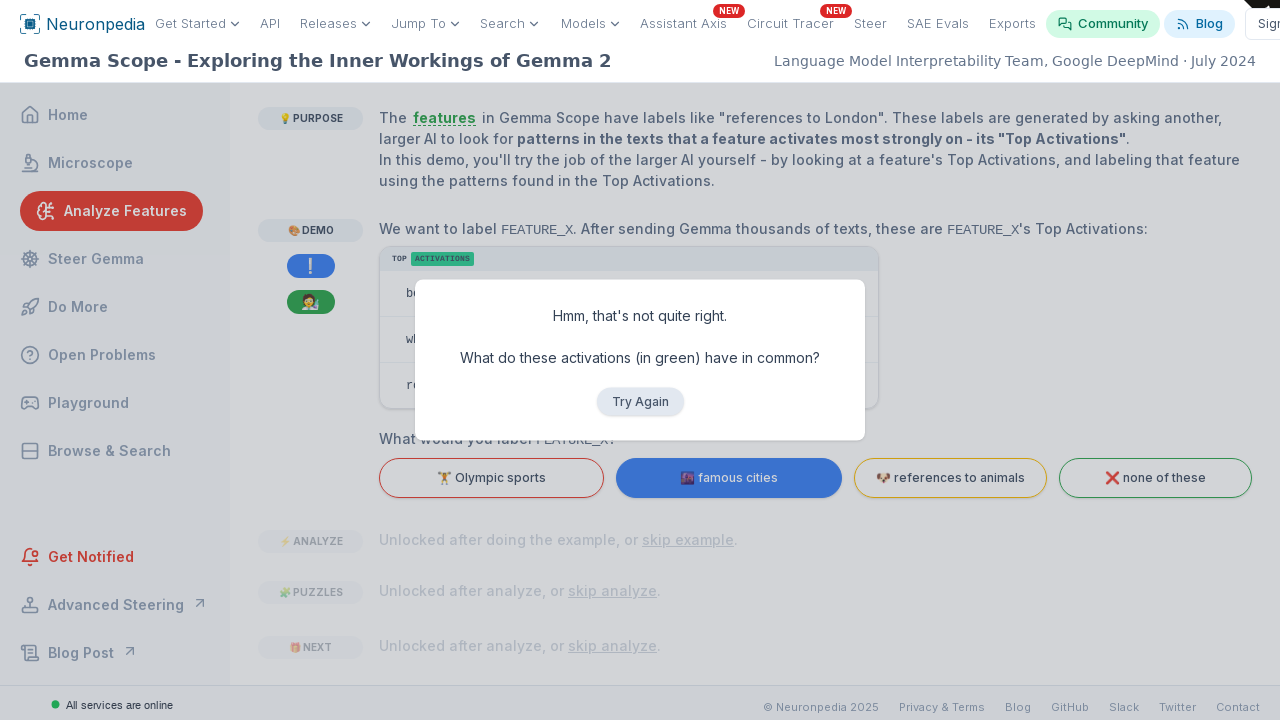